Tests right-click context menu functionality by right-clicking on a button element, selecting 'Copy' from the context menu, and accepting the resulting alert

Starting URL: http://swisnl.github.io/jQuery-contextMenu/demo.html

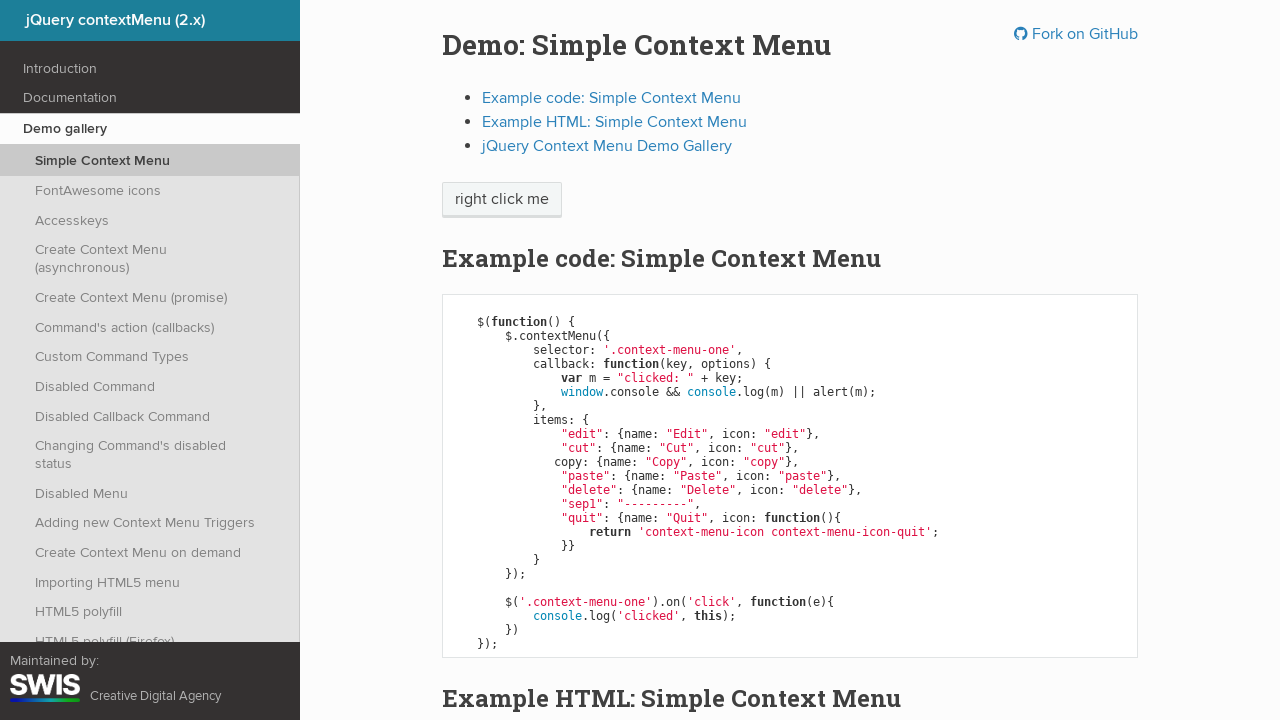

Right-clicked on context menu button to display context menu at (502, 200) on xpath=//span[@class='context-menu-one btn btn-neutral']
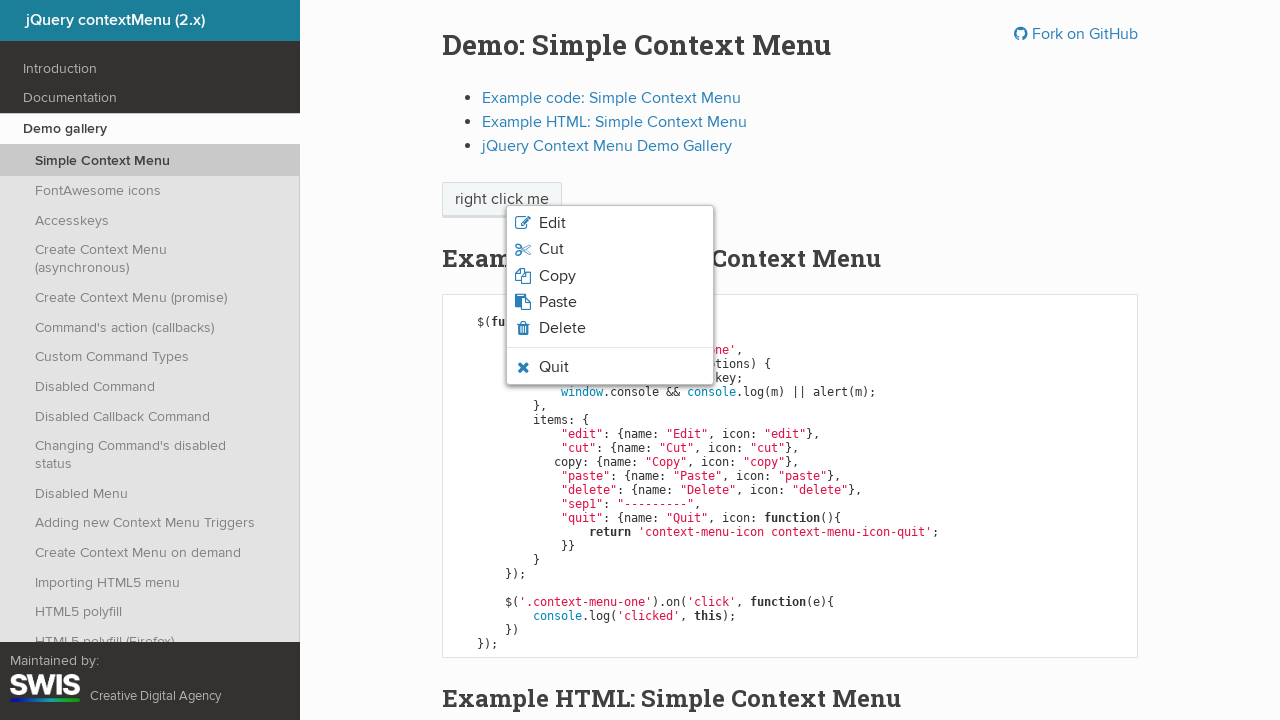

Clicked 'Copy' option from context menu at (557, 276) on xpath=//span[text()='Copy']
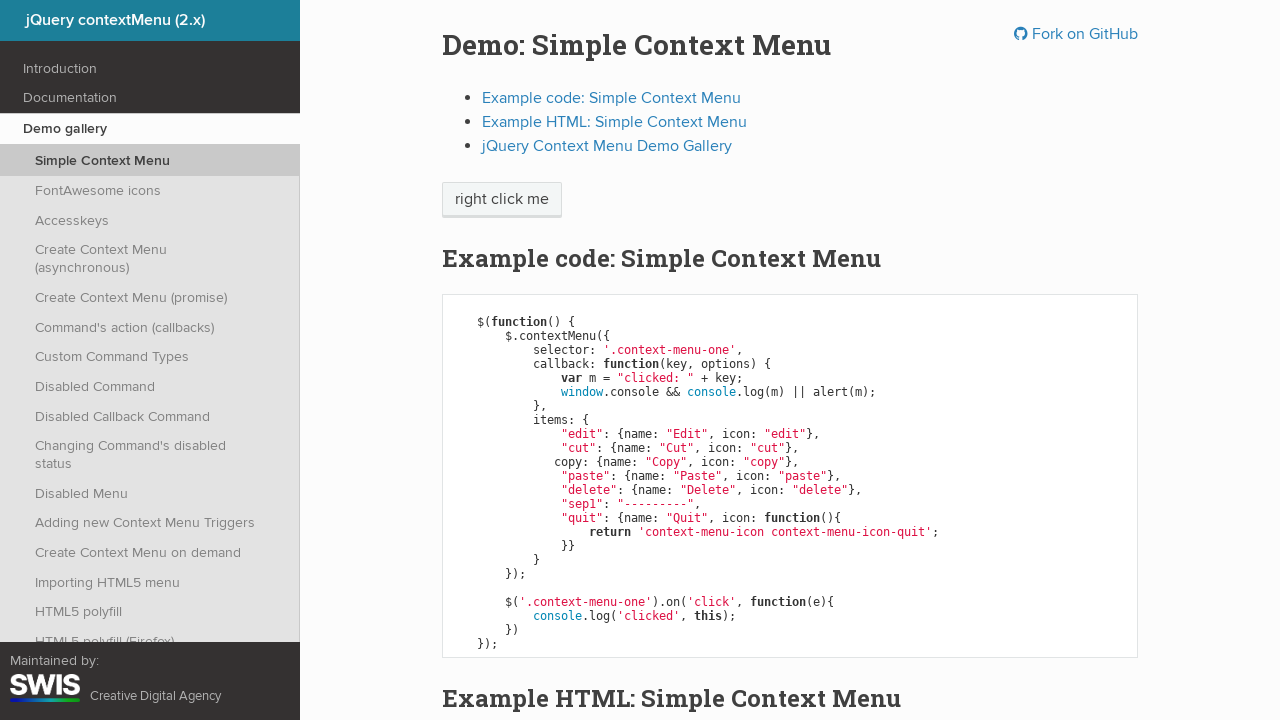

Alert dialog accepted
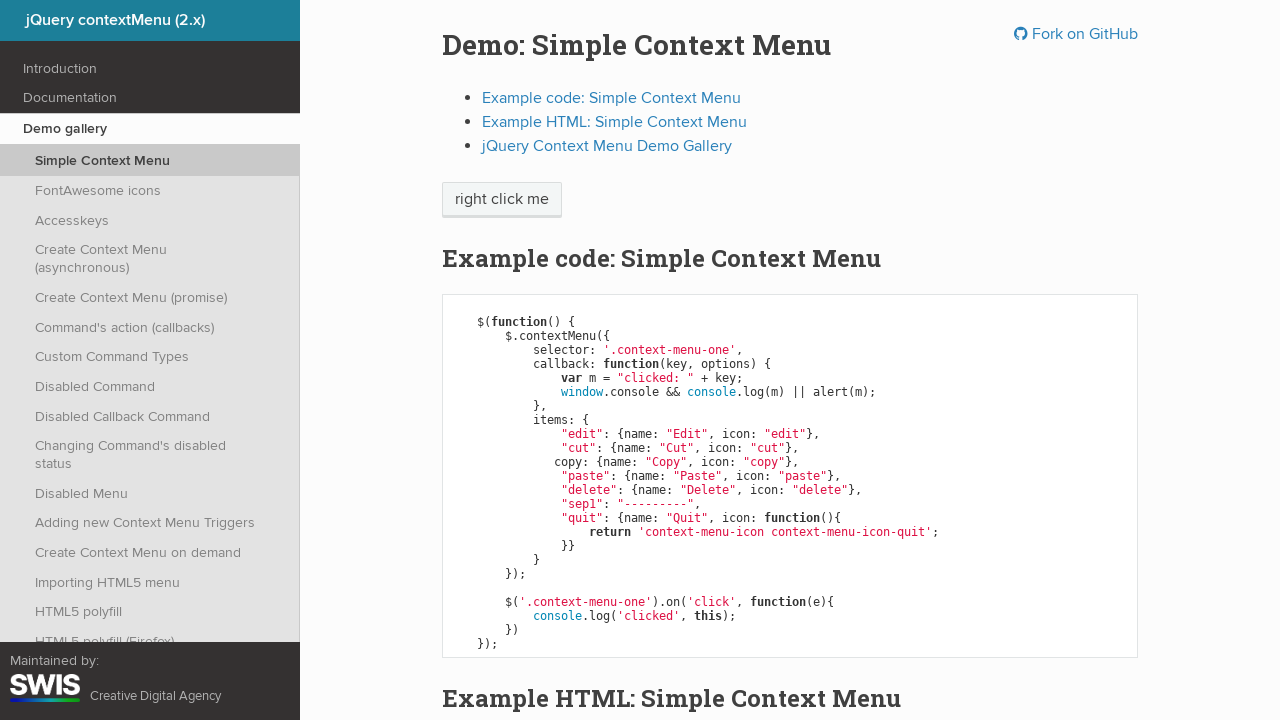

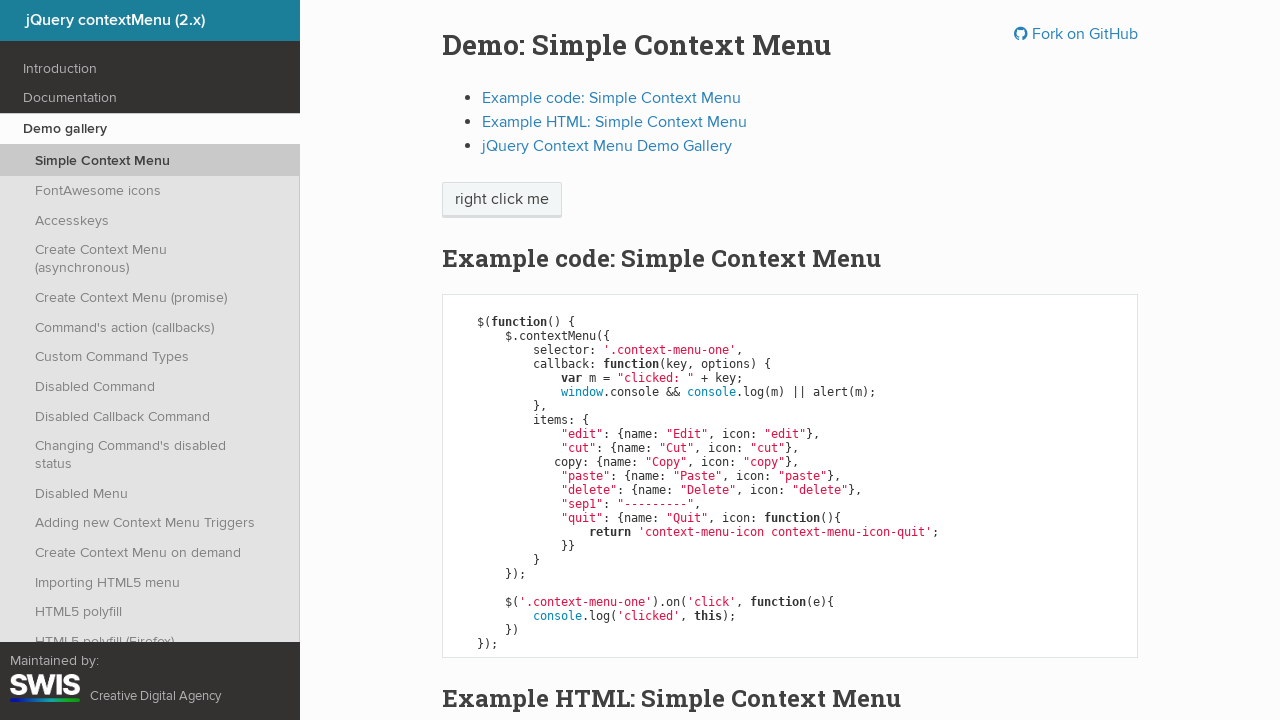